Tests editing a todo item by double-clicking, changing the text, and pressing Enter

Starting URL: https://demo.playwright.dev/todomvc

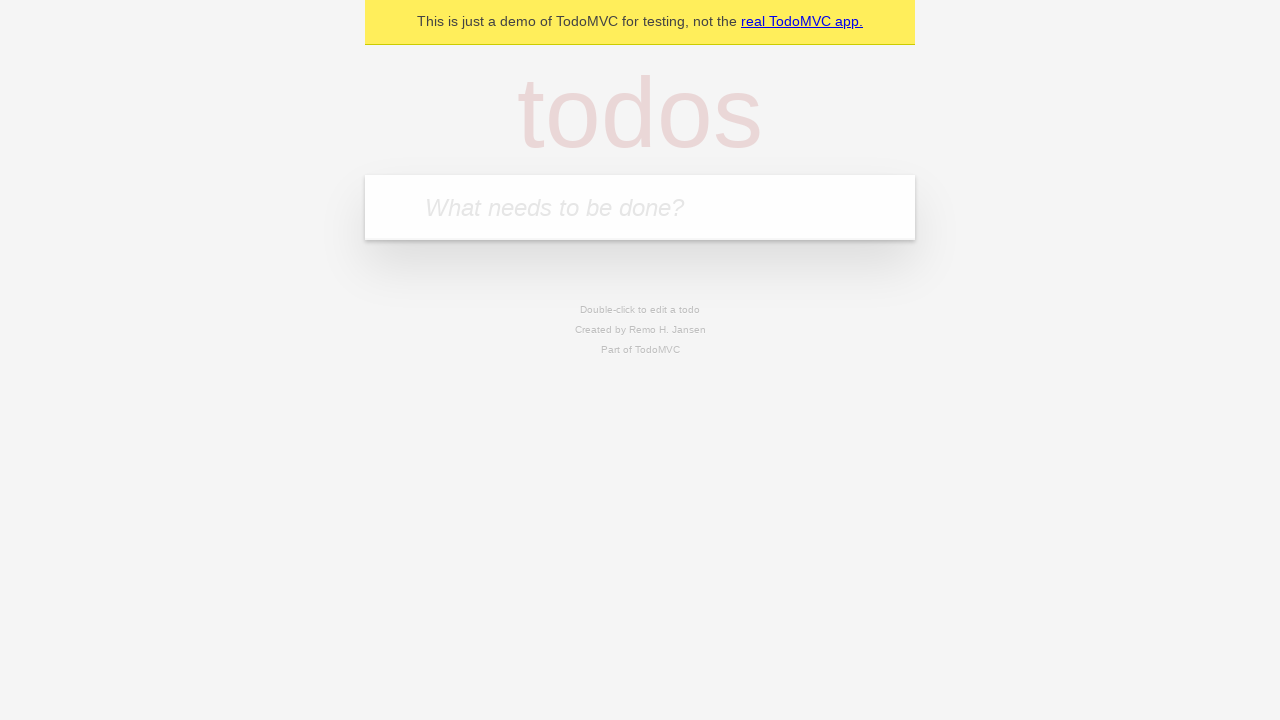

Located the todo input field
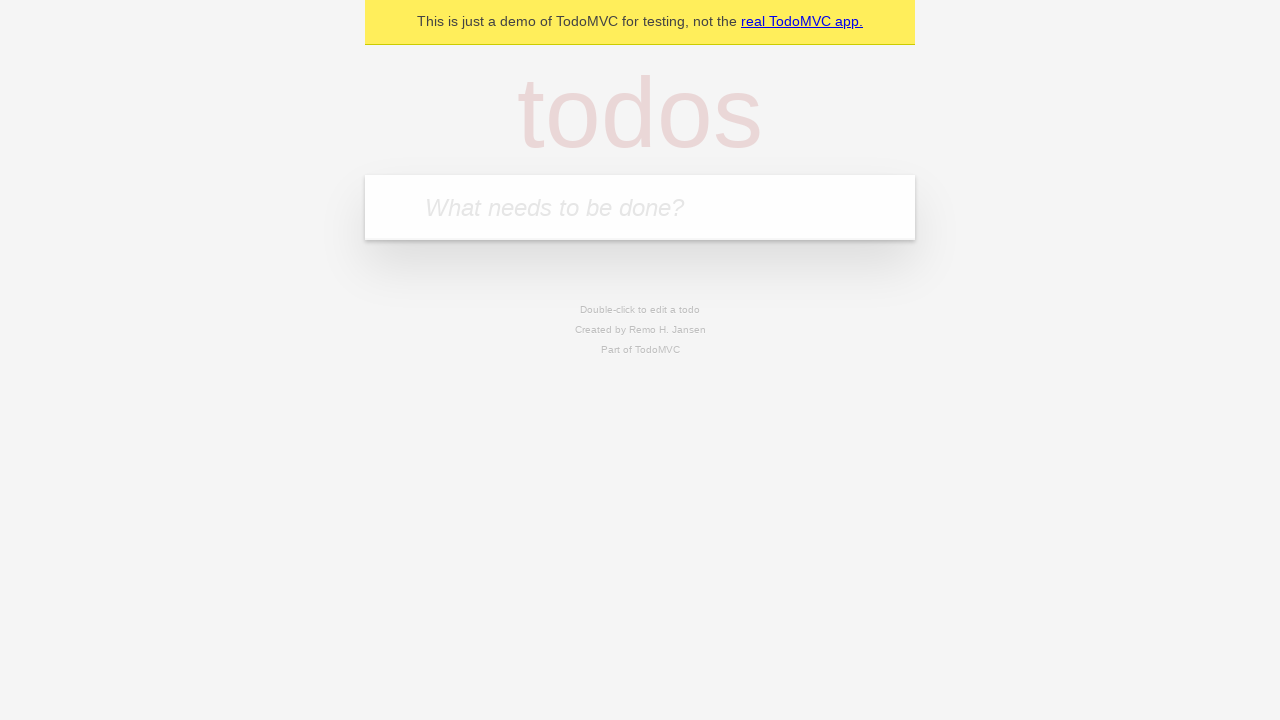

Filled todo input with 'buy some cheese' on internal:attr=[placeholder="What needs to be done?"i]
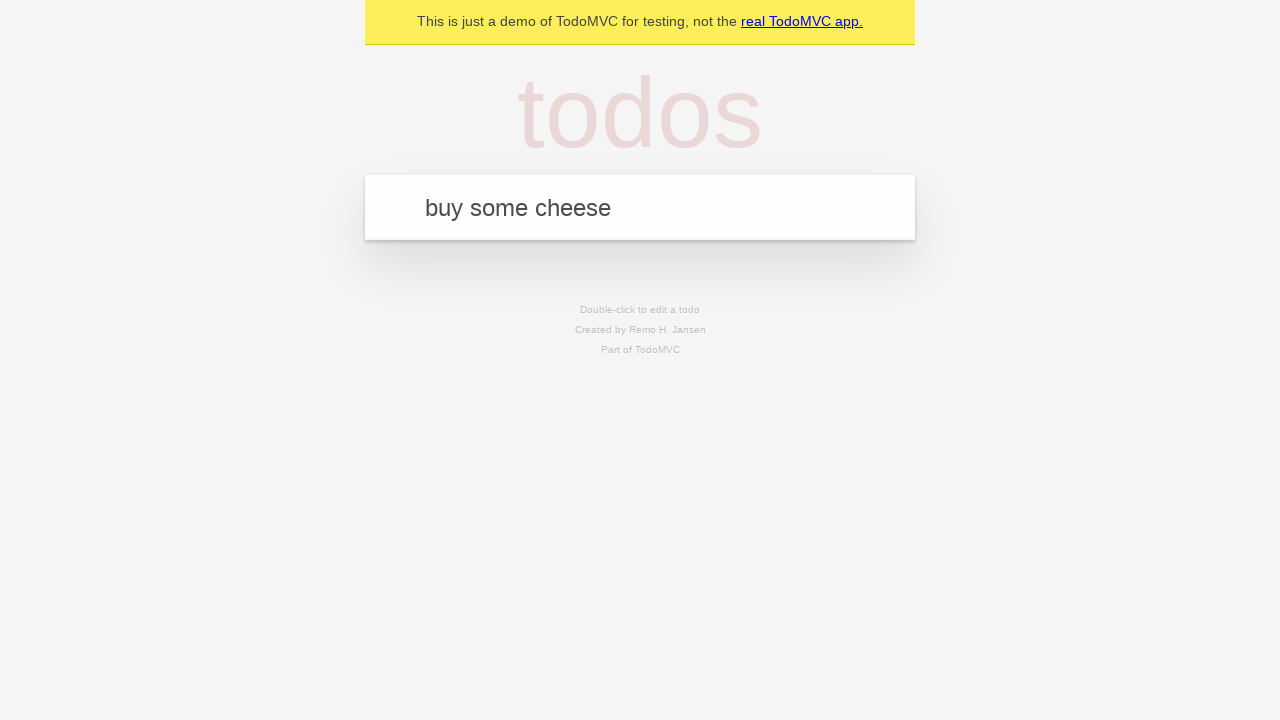

Pressed Enter to create todo 'buy some cheese' on internal:attr=[placeholder="What needs to be done?"i]
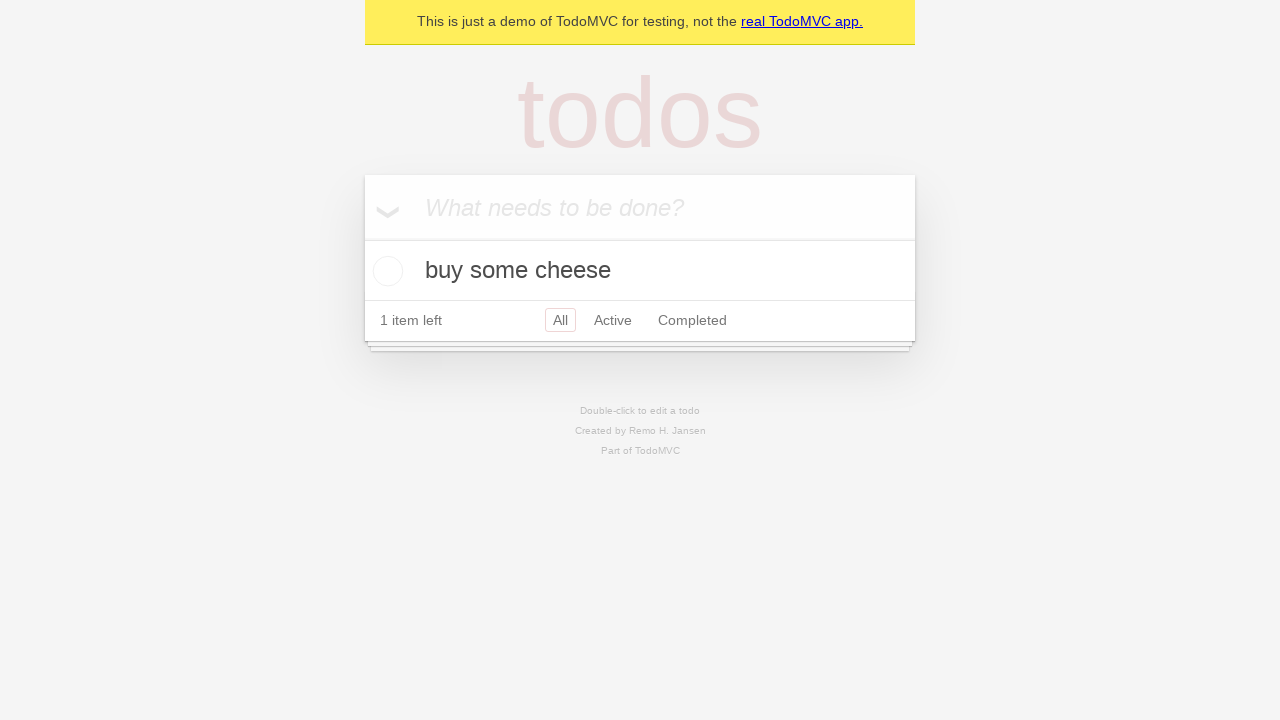

Filled todo input with 'feed the cat' on internal:attr=[placeholder="What needs to be done?"i]
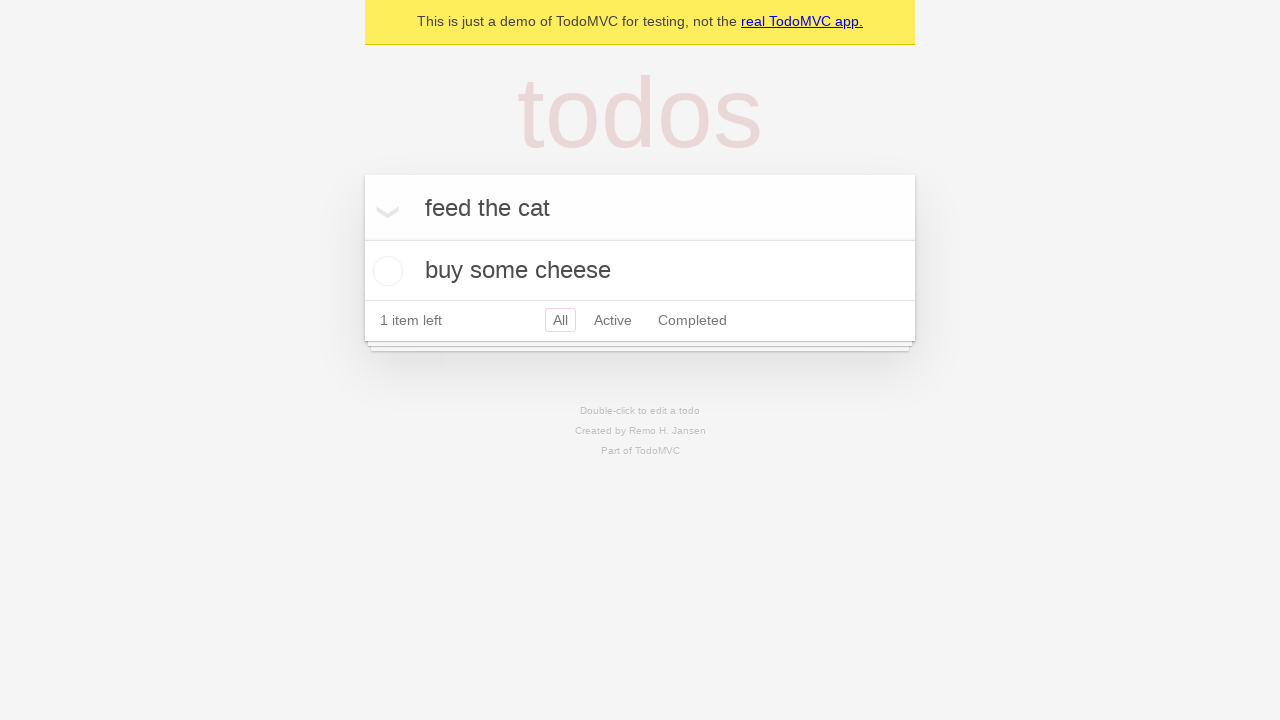

Pressed Enter to create todo 'feed the cat' on internal:attr=[placeholder="What needs to be done?"i]
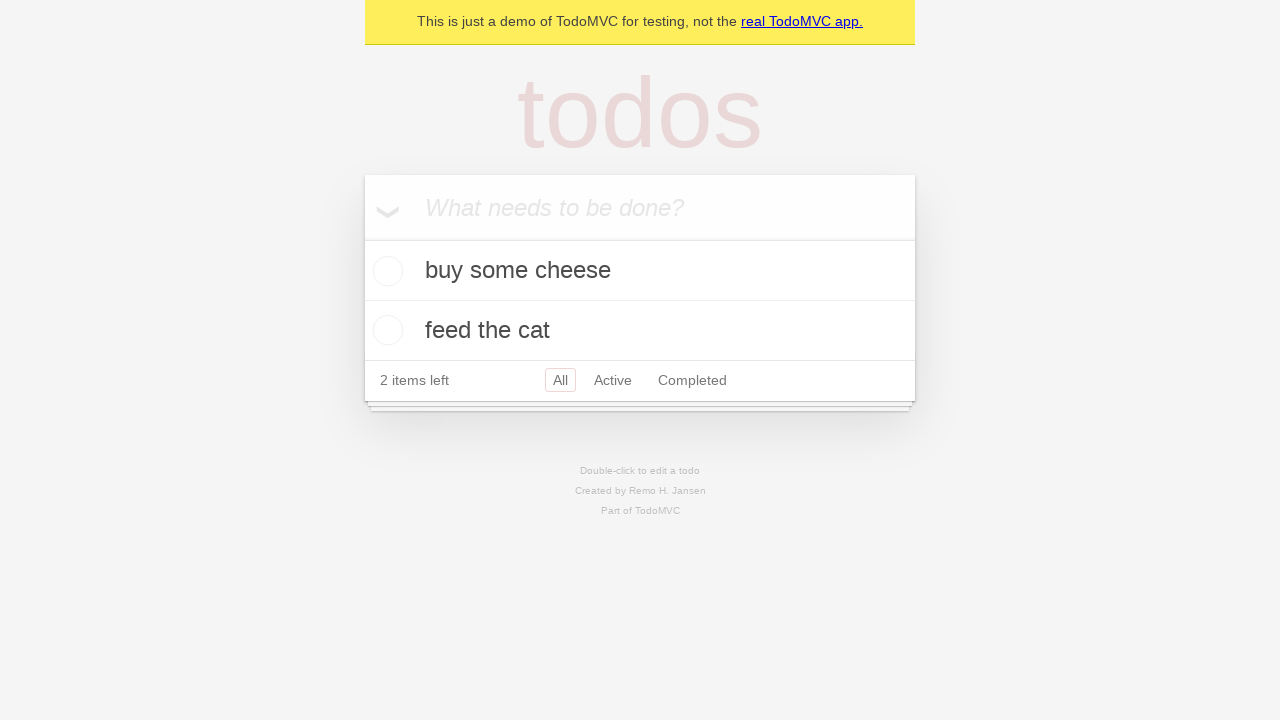

Filled todo input with 'book a doctors appointment' on internal:attr=[placeholder="What needs to be done?"i]
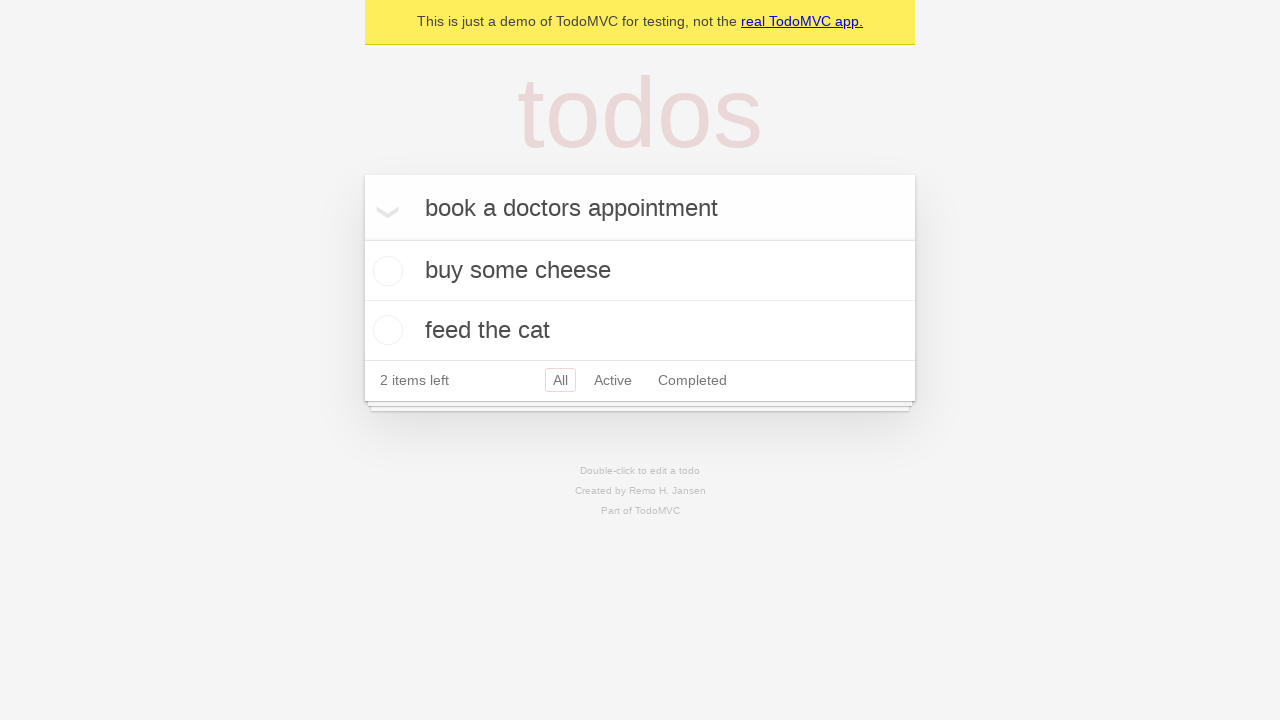

Pressed Enter to create todo 'book a doctors appointment' on internal:attr=[placeholder="What needs to be done?"i]
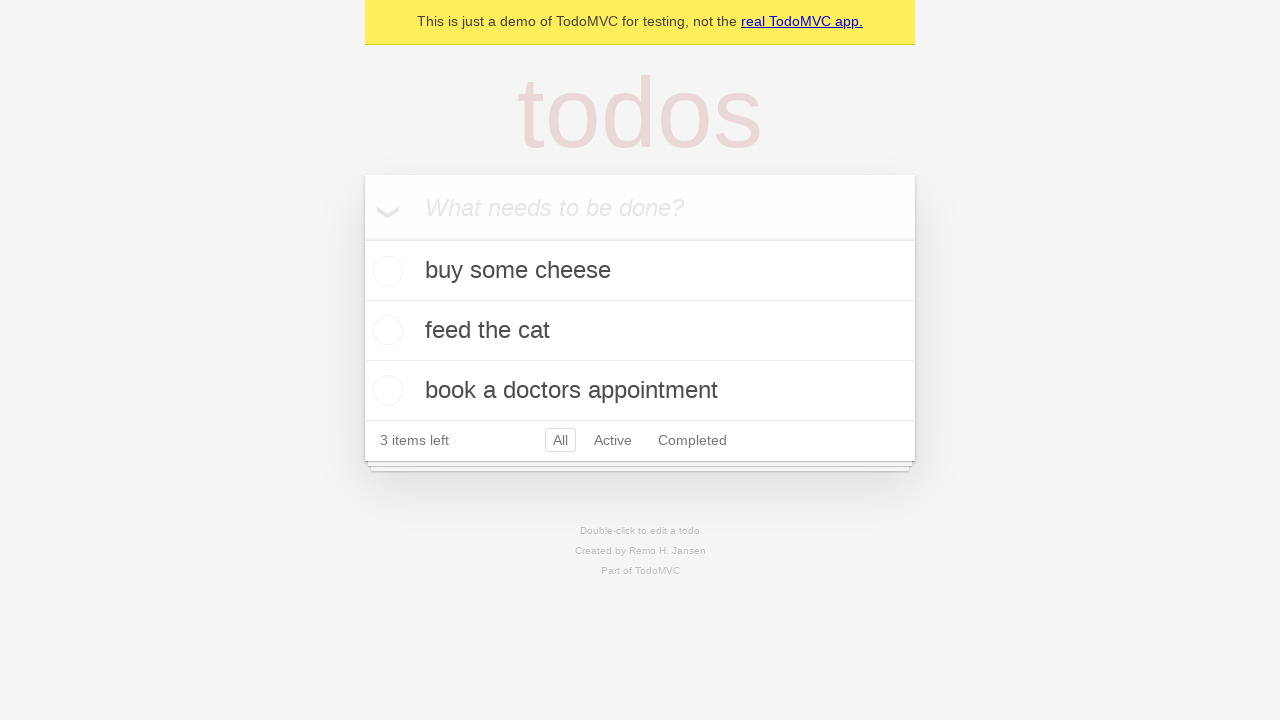

Located todo items list
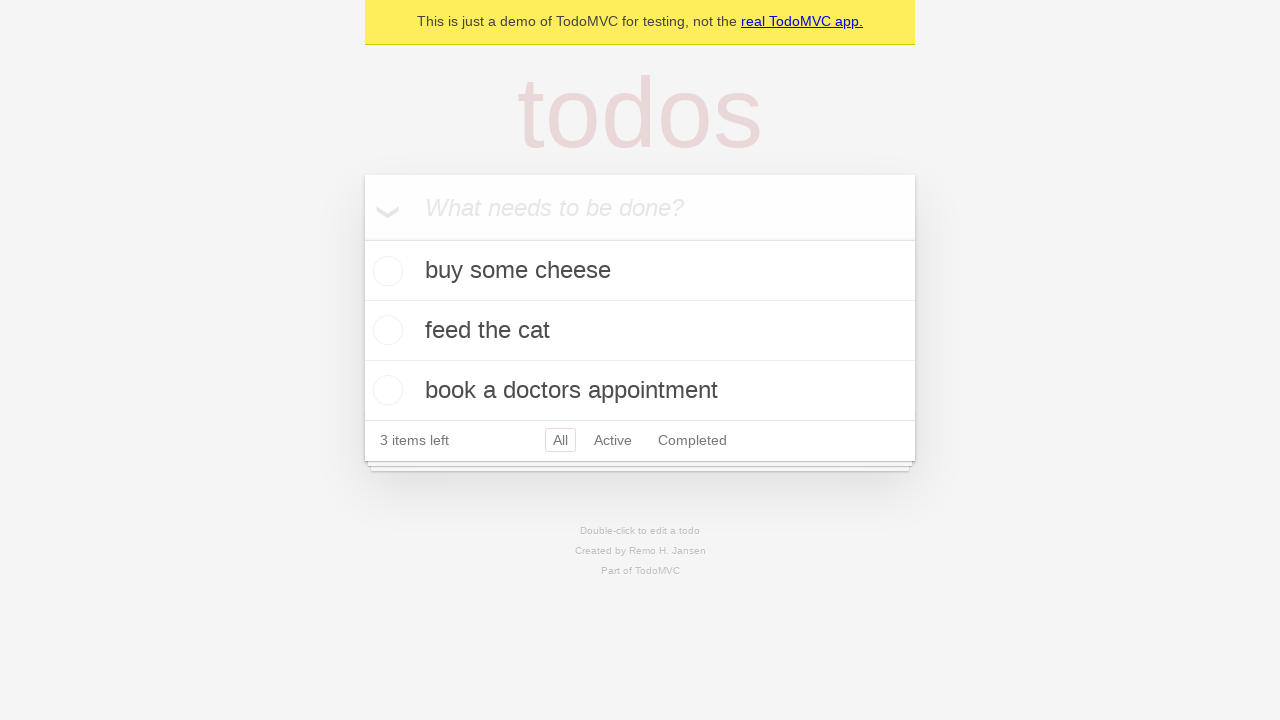

Located second todo item
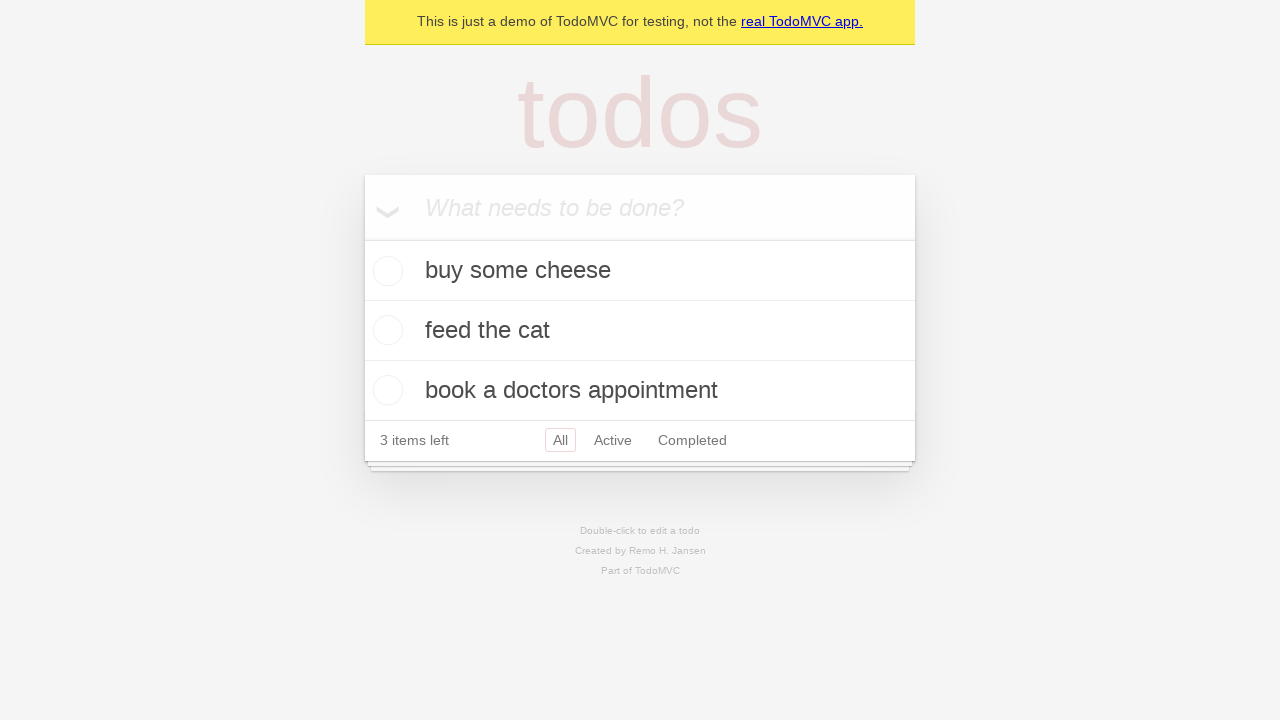

Double-clicked second todo to enter edit mode at (640, 331) on internal:testid=[data-testid="todo-item"s] >> nth=1
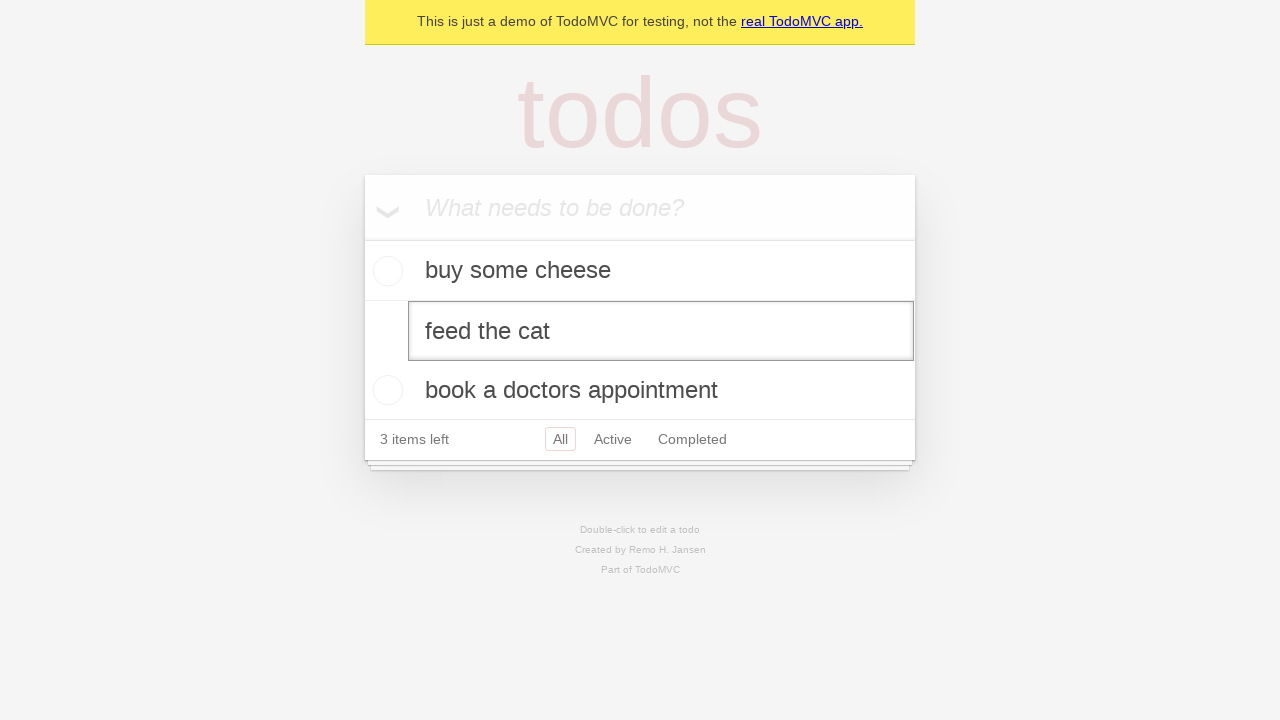

Verified edit input contains 'feed the cat'
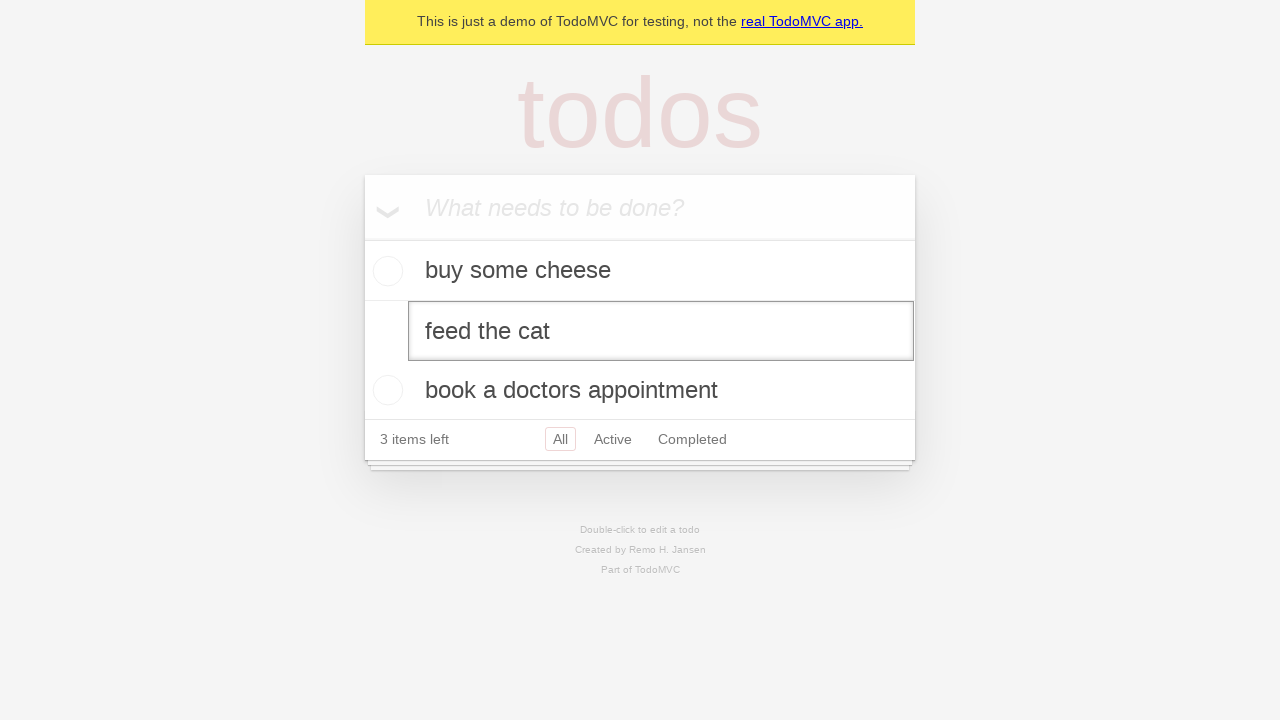

Filled edit input with 'buy some sausages' on internal:testid=[data-testid="todo-item"s] >> nth=1 >> internal:role=textbox[nam
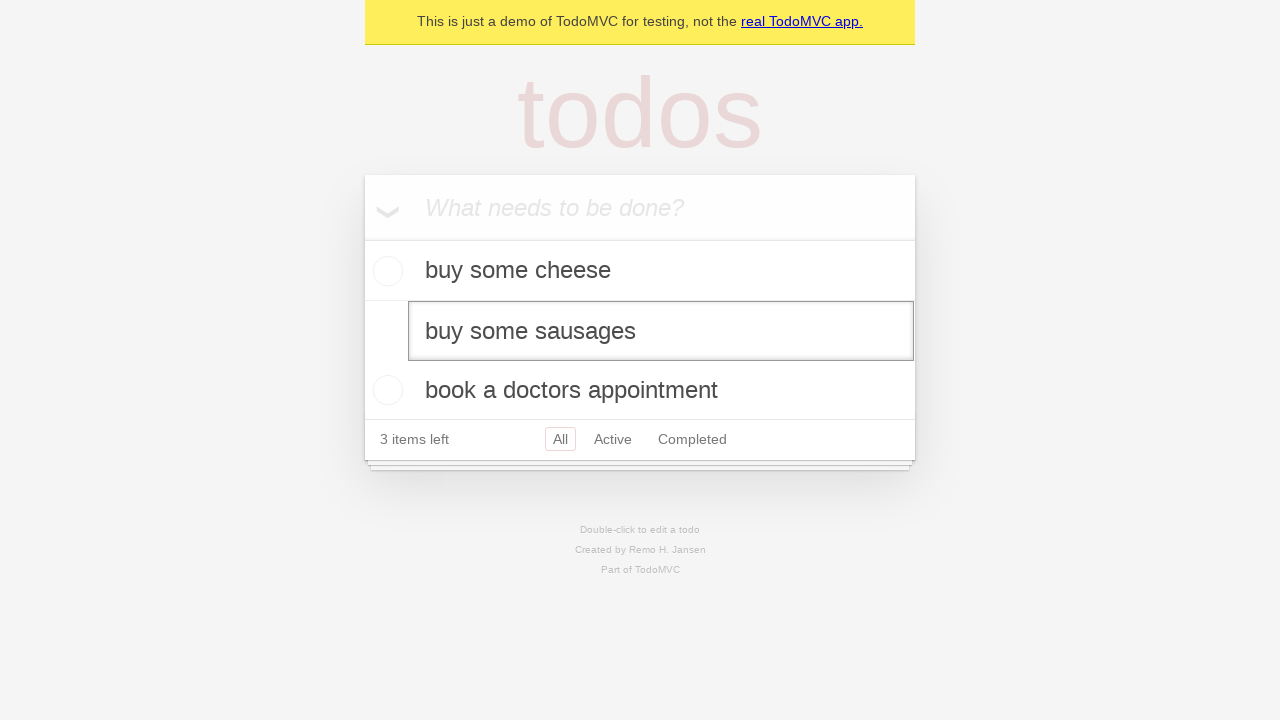

Pressed Enter to save edited todo on internal:testid=[data-testid="todo-item"s] >> nth=1 >> internal:role=textbox[nam
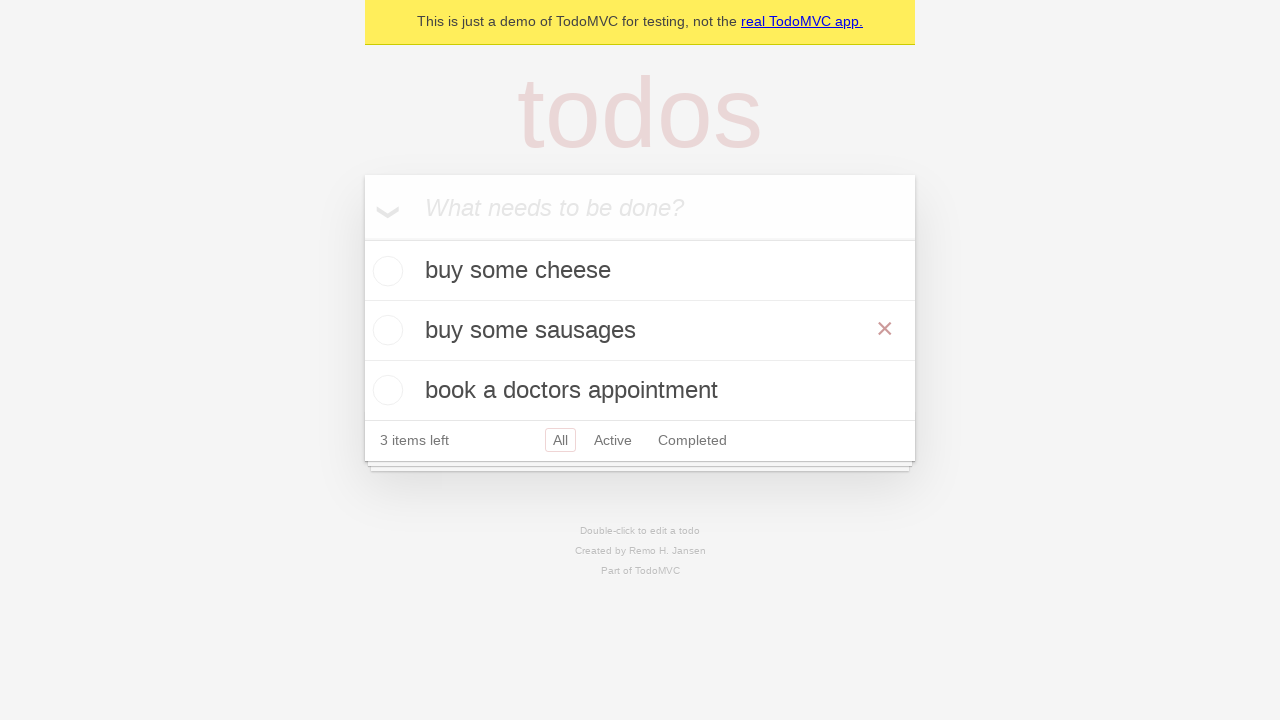

Verified todo list contains updated text 'buy some sausages'
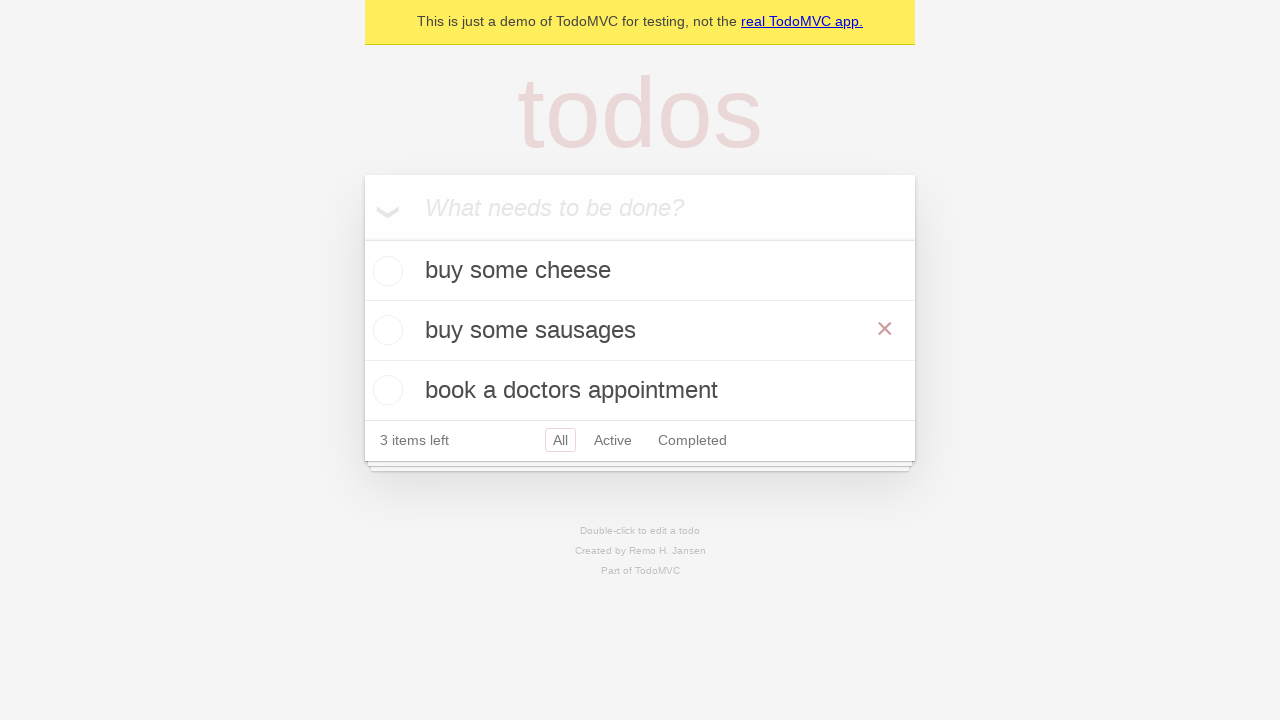

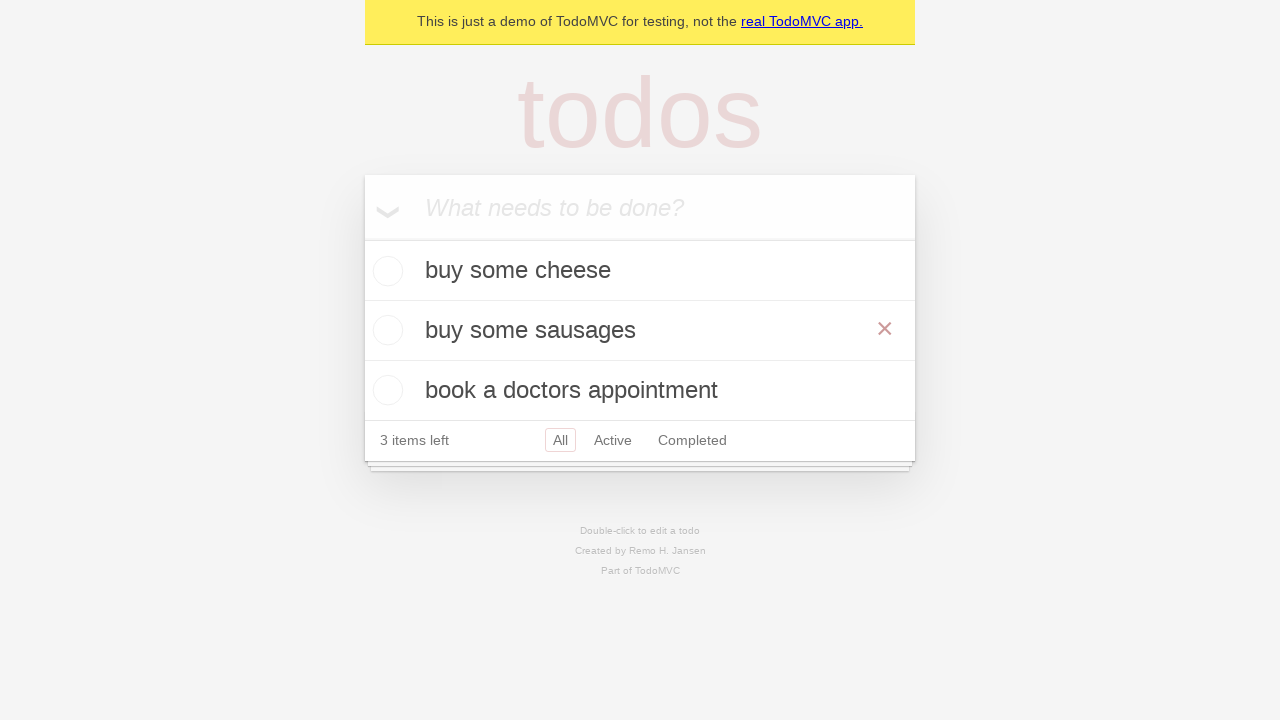